Navigates to a page and injects jQuery Growl library via JavaScript to display notification messages (GET, ERROR, Notice, Warning) on the page.

Starting URL: http://the-internet.herokuapp.com

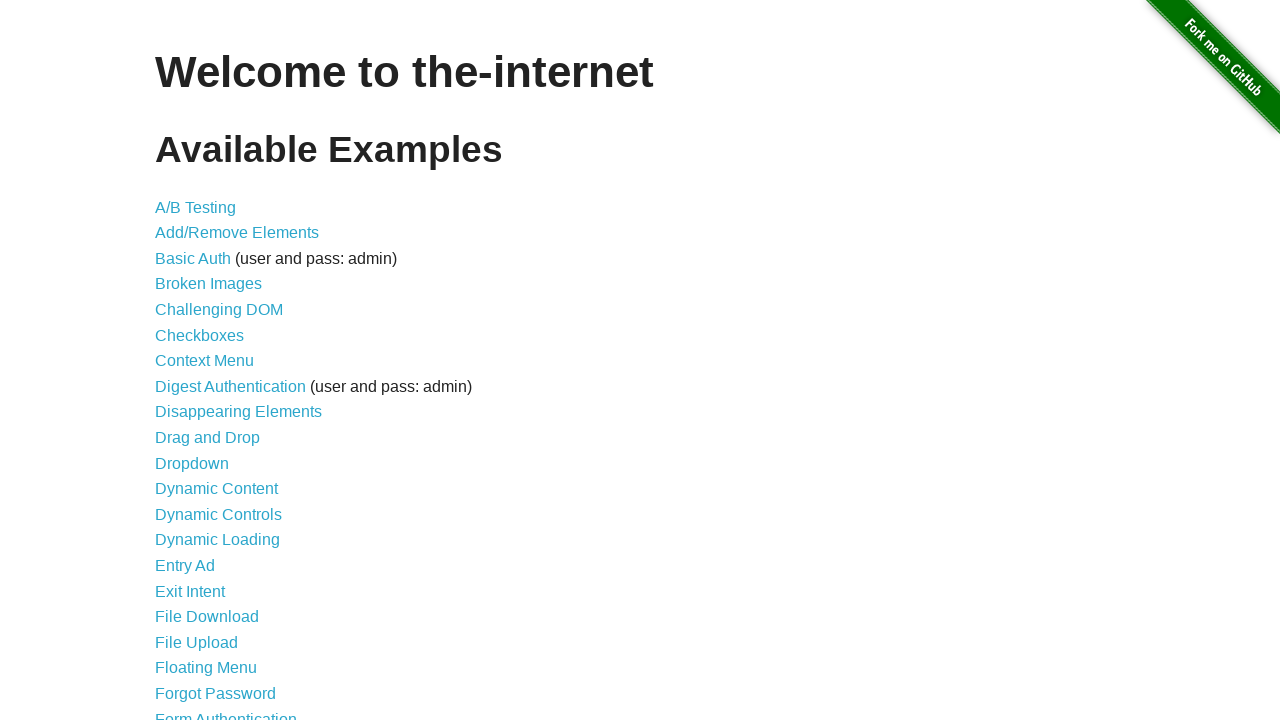

Injected jQuery library into page if not already present
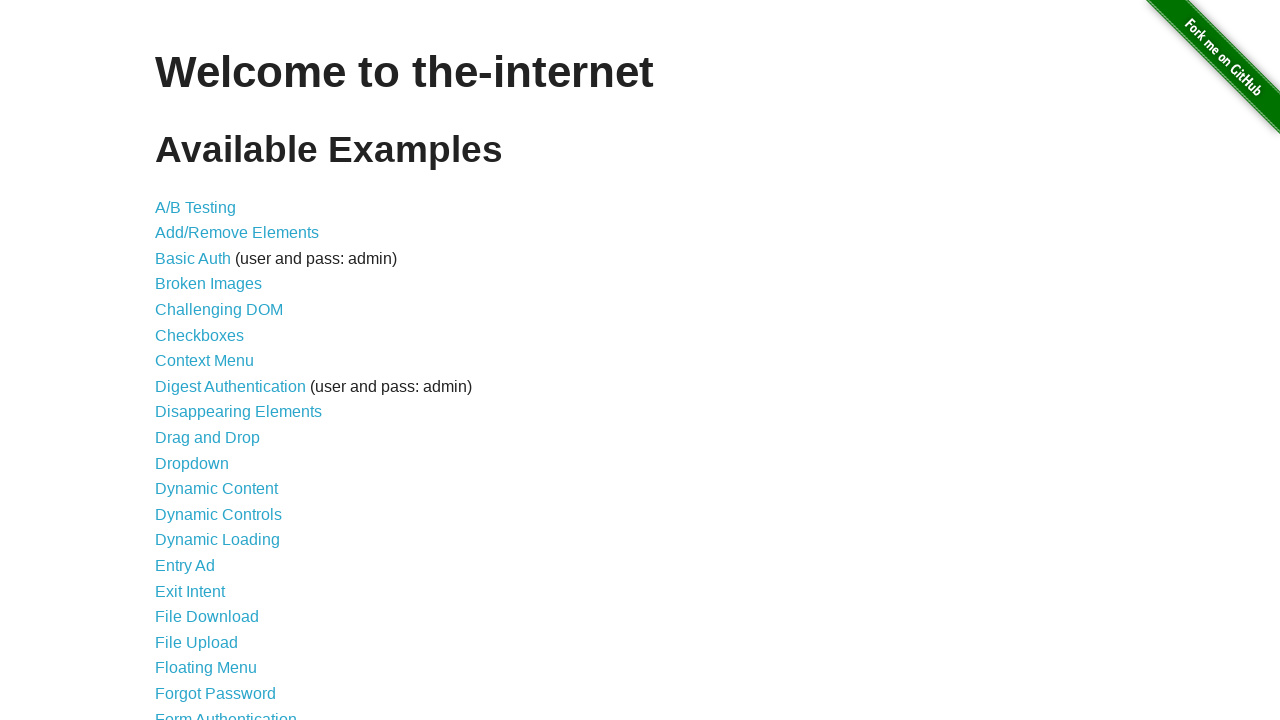

jQuery library loaded successfully
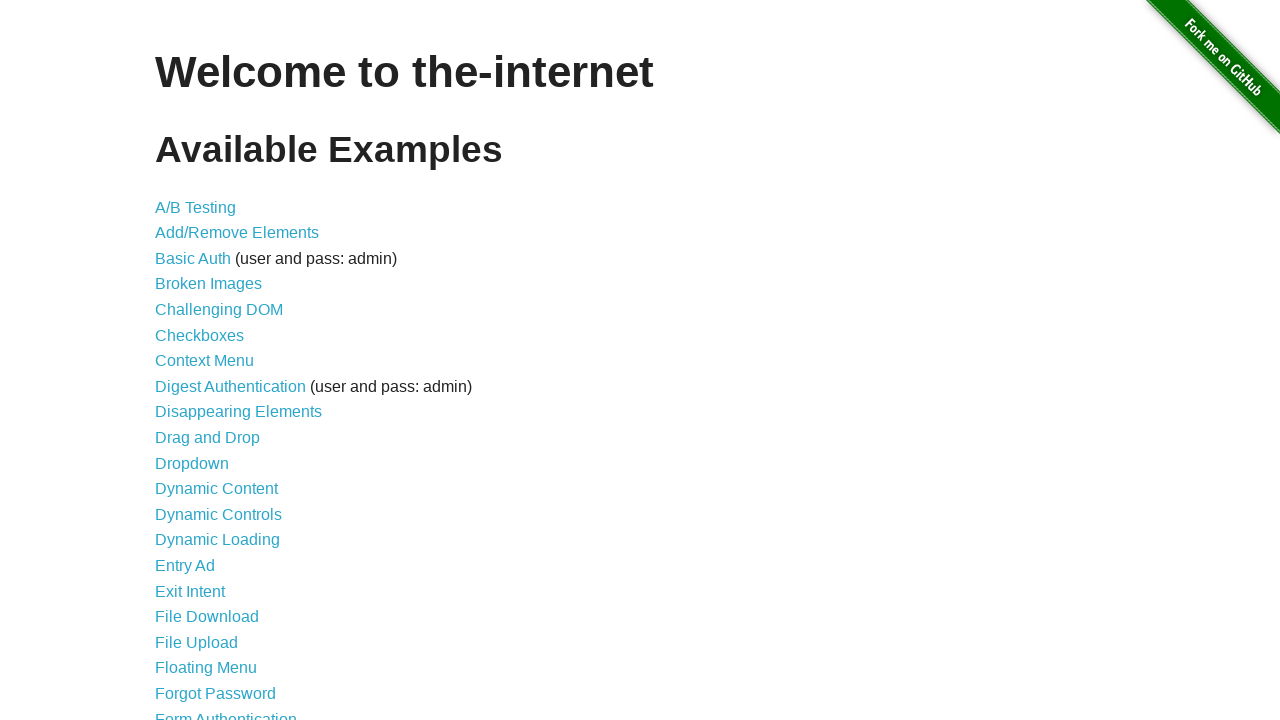

Injected jQuery Growl library into page
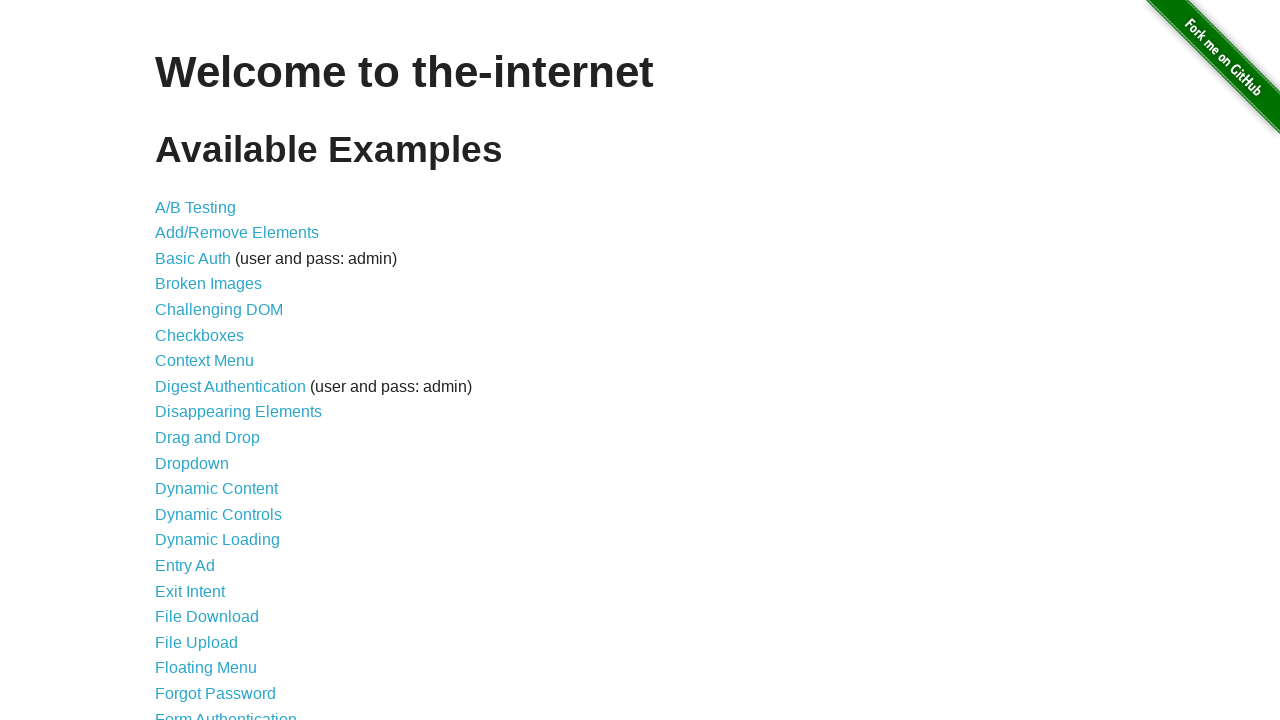

Injected jQuery Growl CSS styles into page
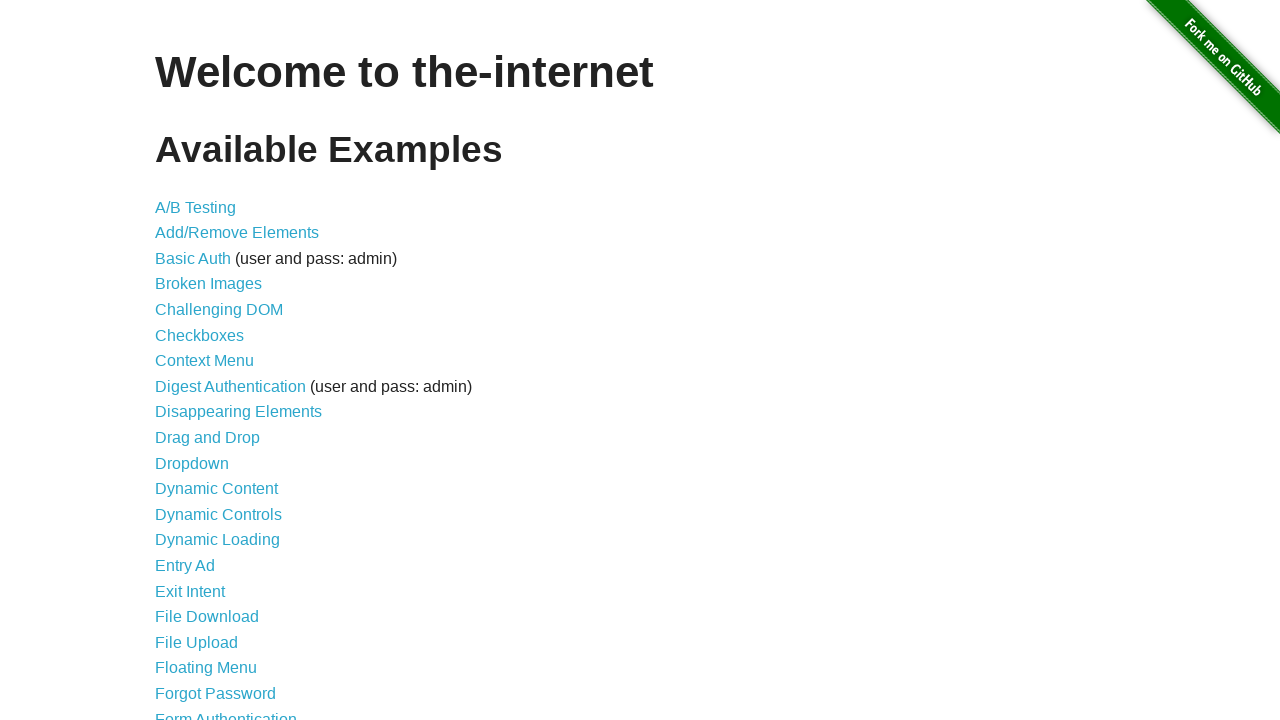

jQuery Growl library loaded and ready
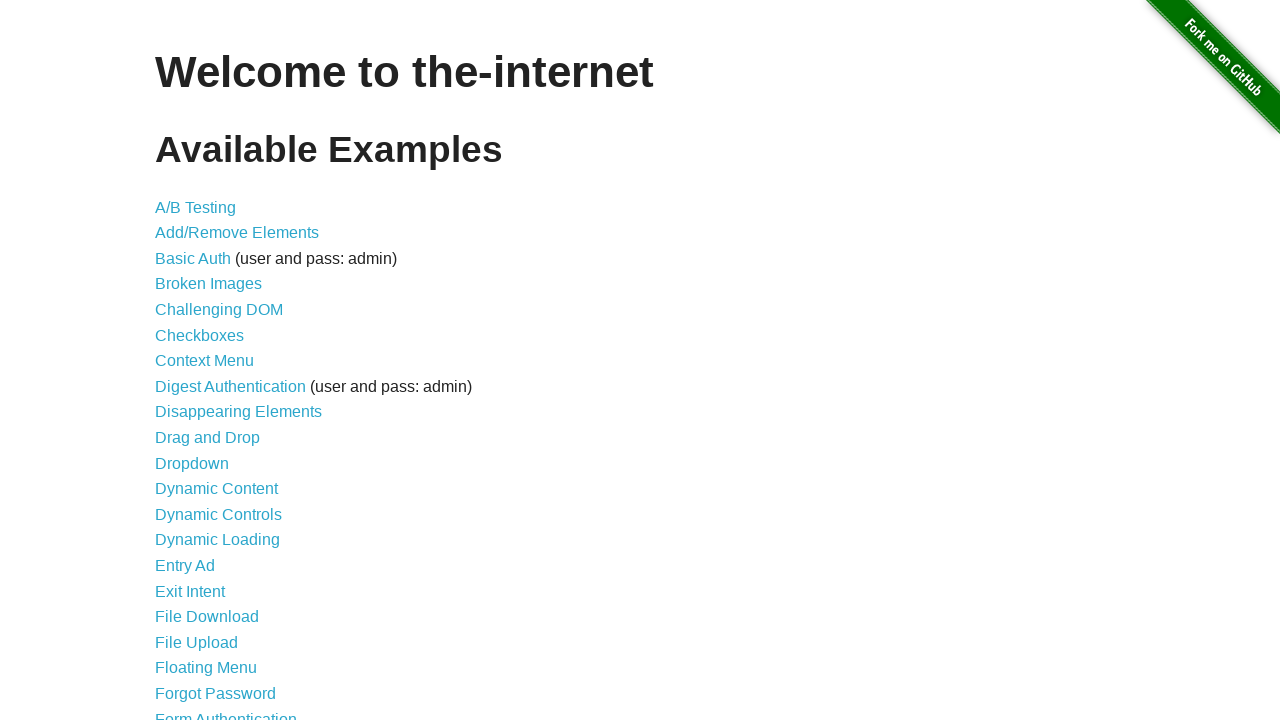

Displayed GET notification
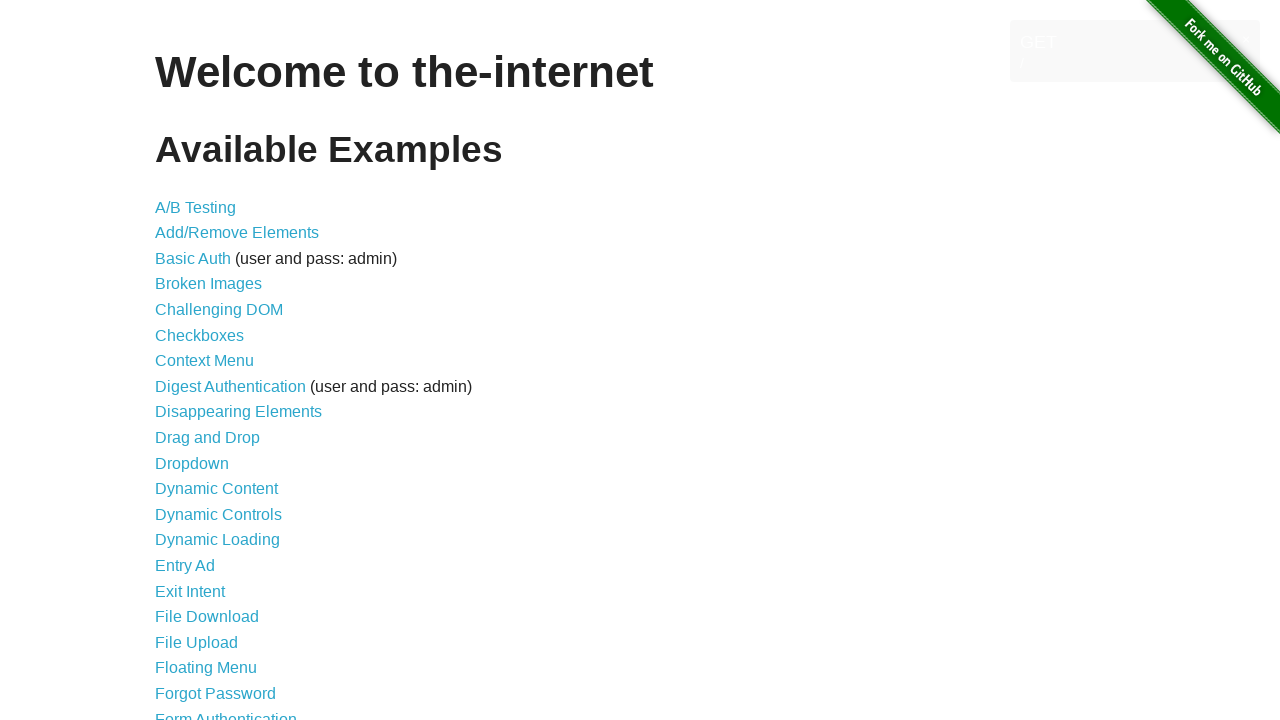

Displayed ERROR notification
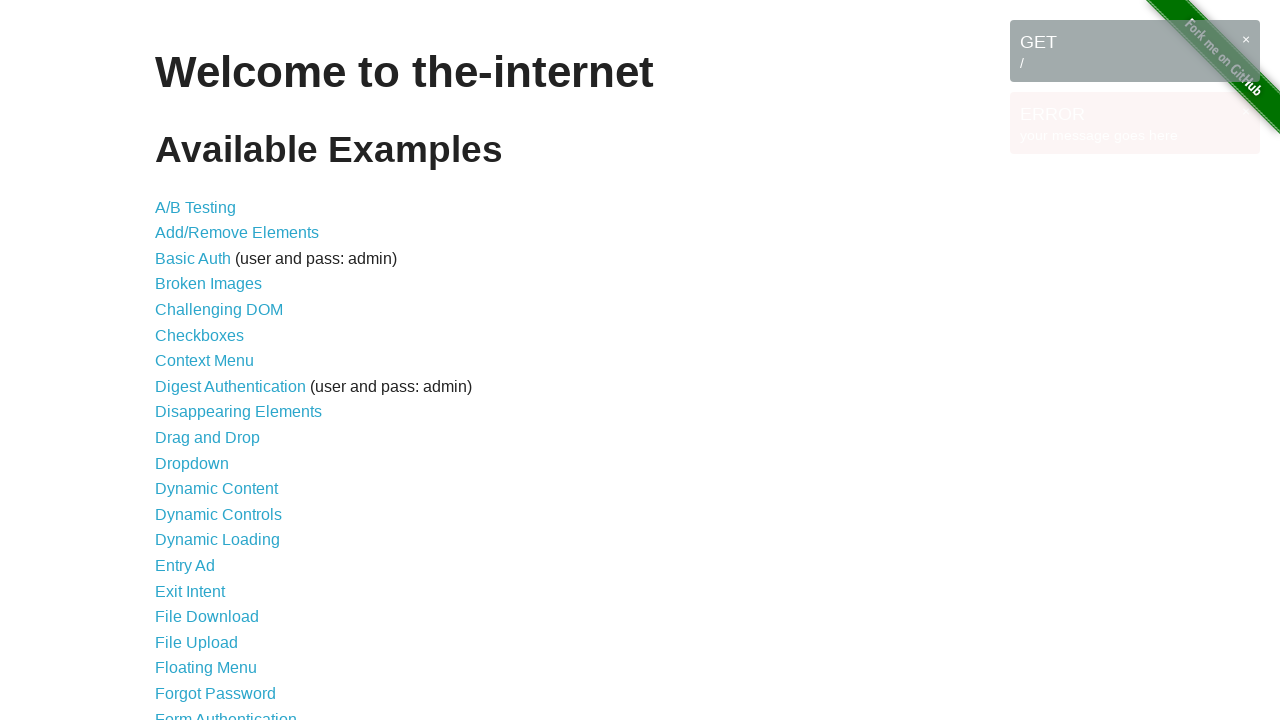

Displayed Notice notification
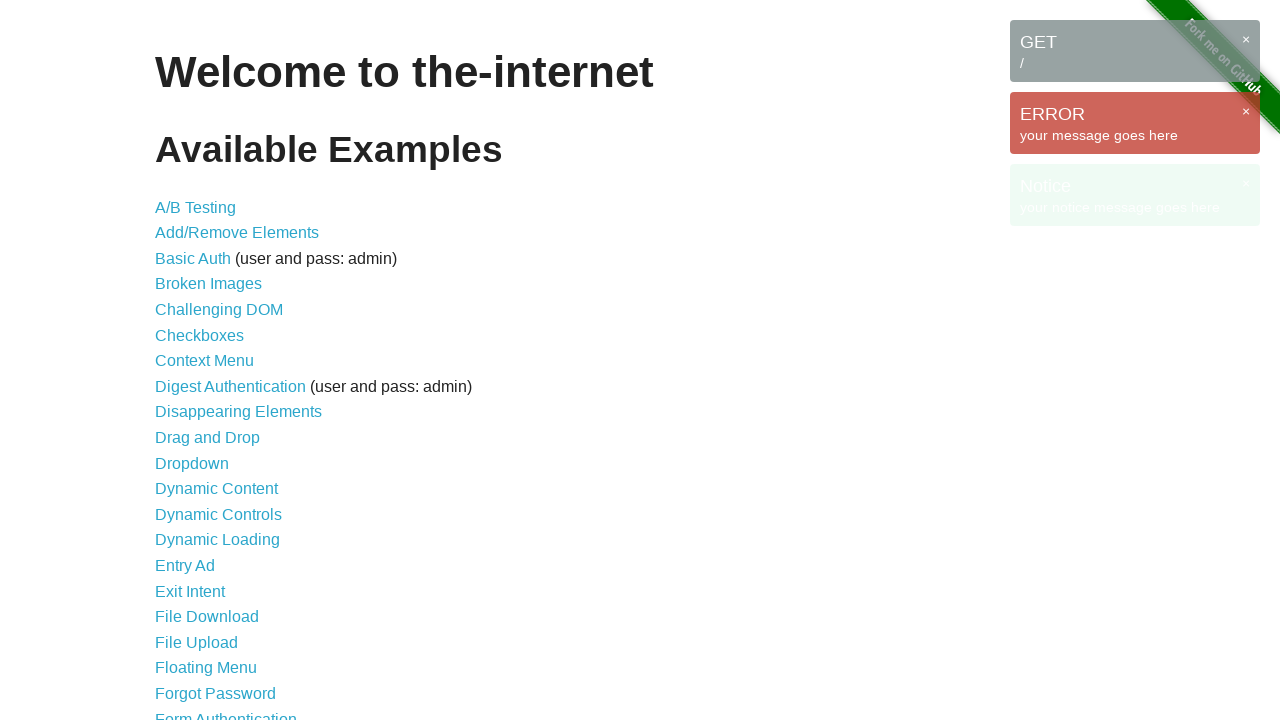

Displayed Warning notification
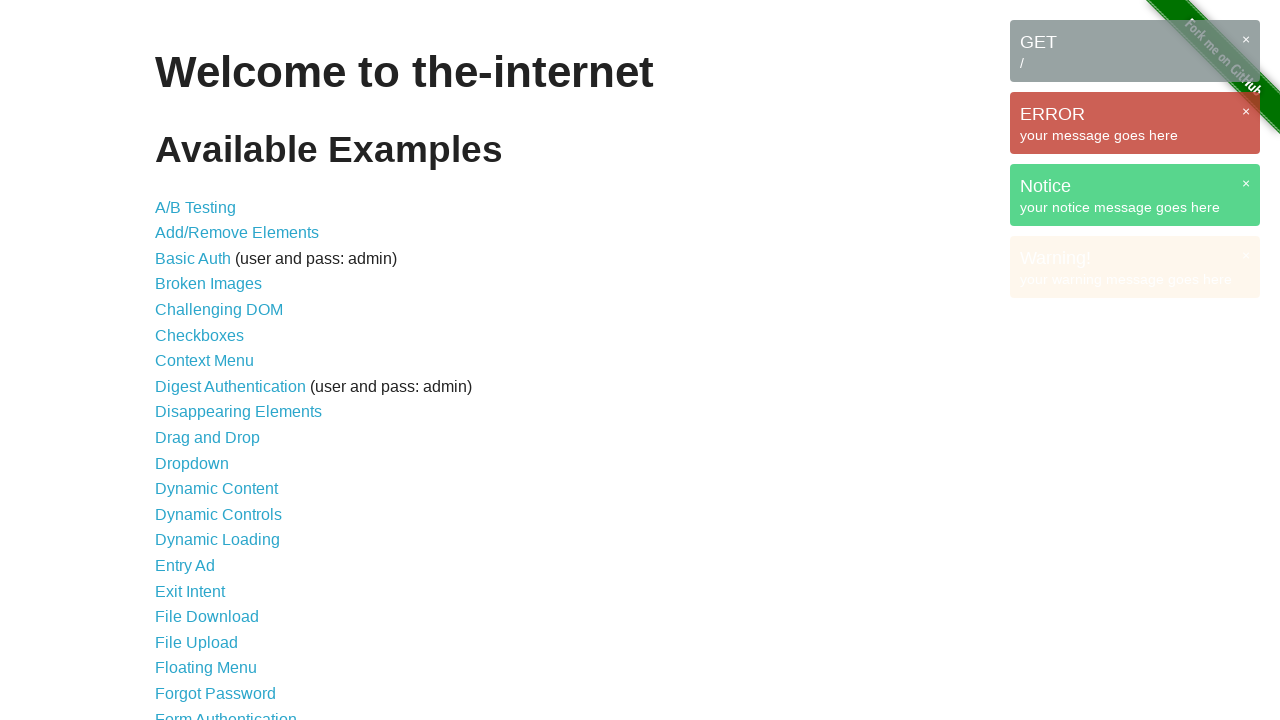

All notifications are visible on page
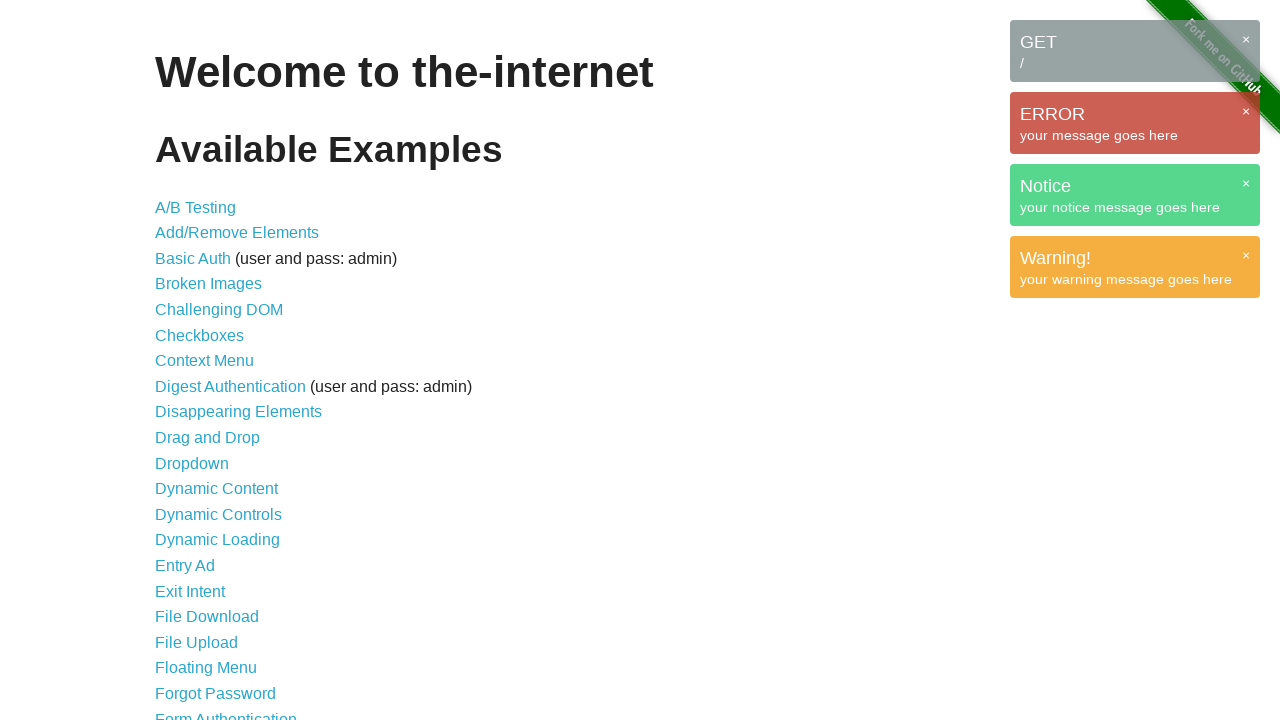

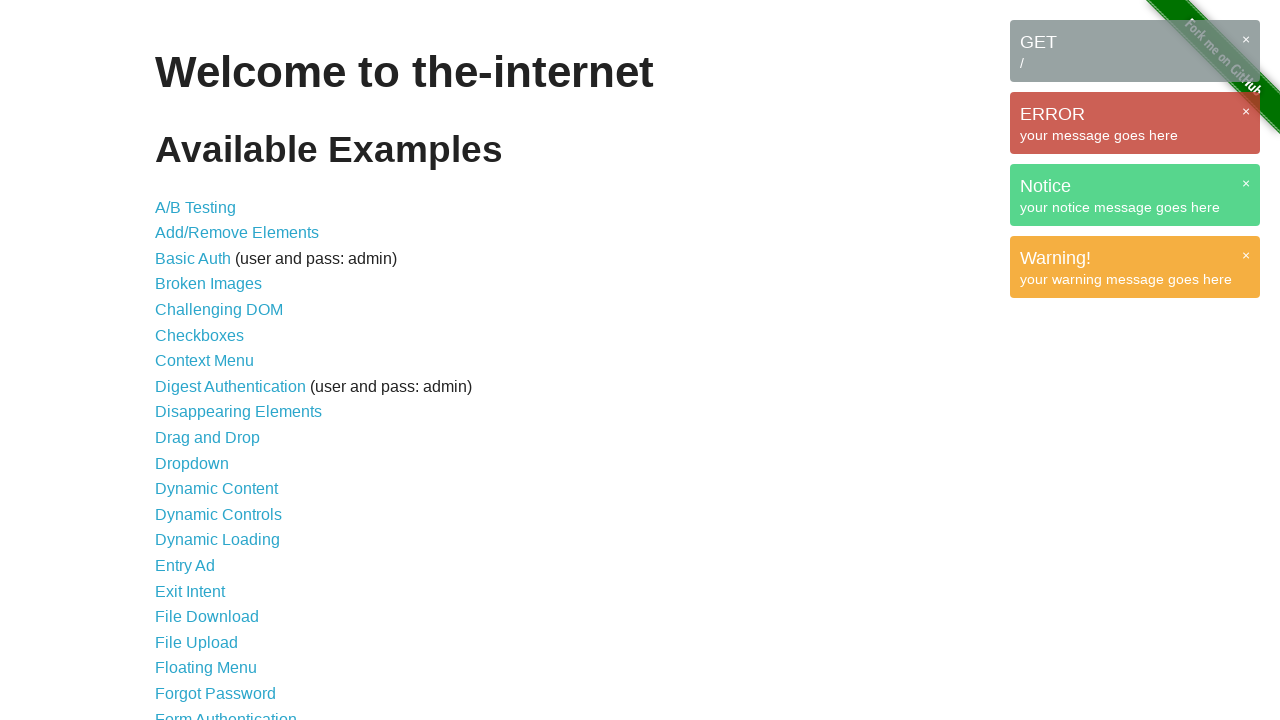